Navigates to OrangeHRM demo site and verifies the login page URL

Starting URL: https://opensource-demo.orangehrmlive.com/

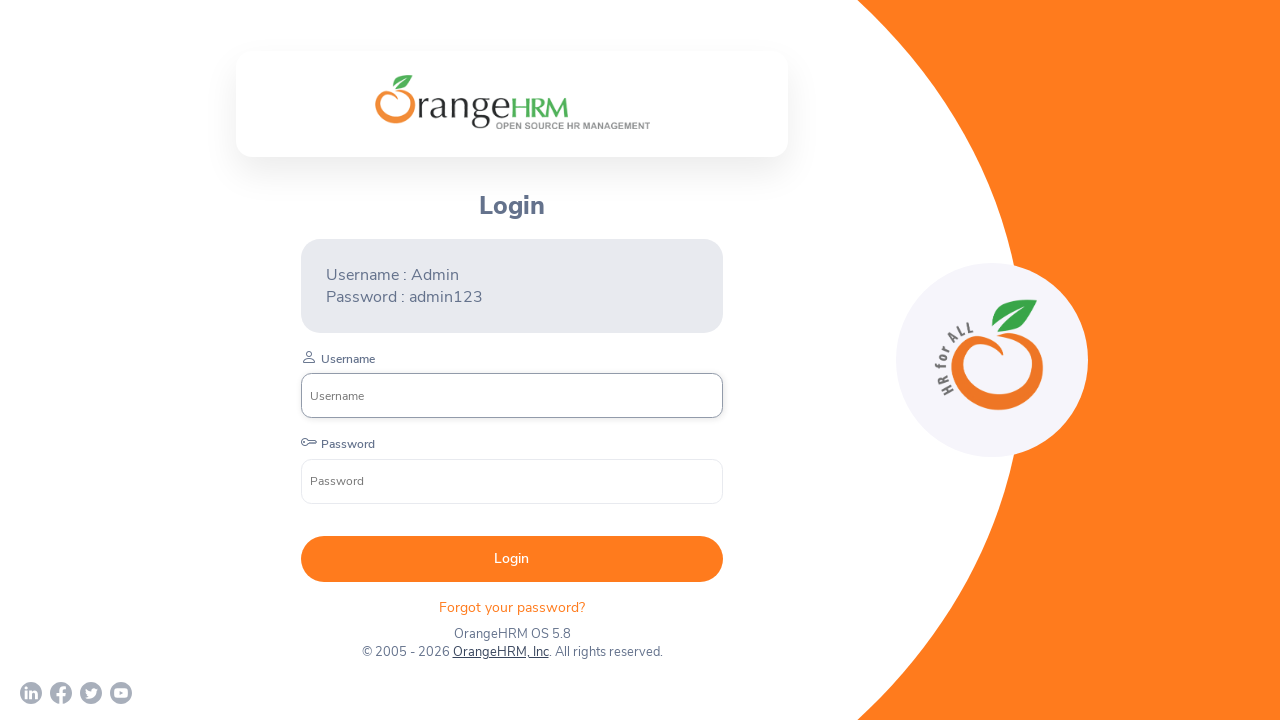

Waited for login page URL to load at OrangeHRM demo site
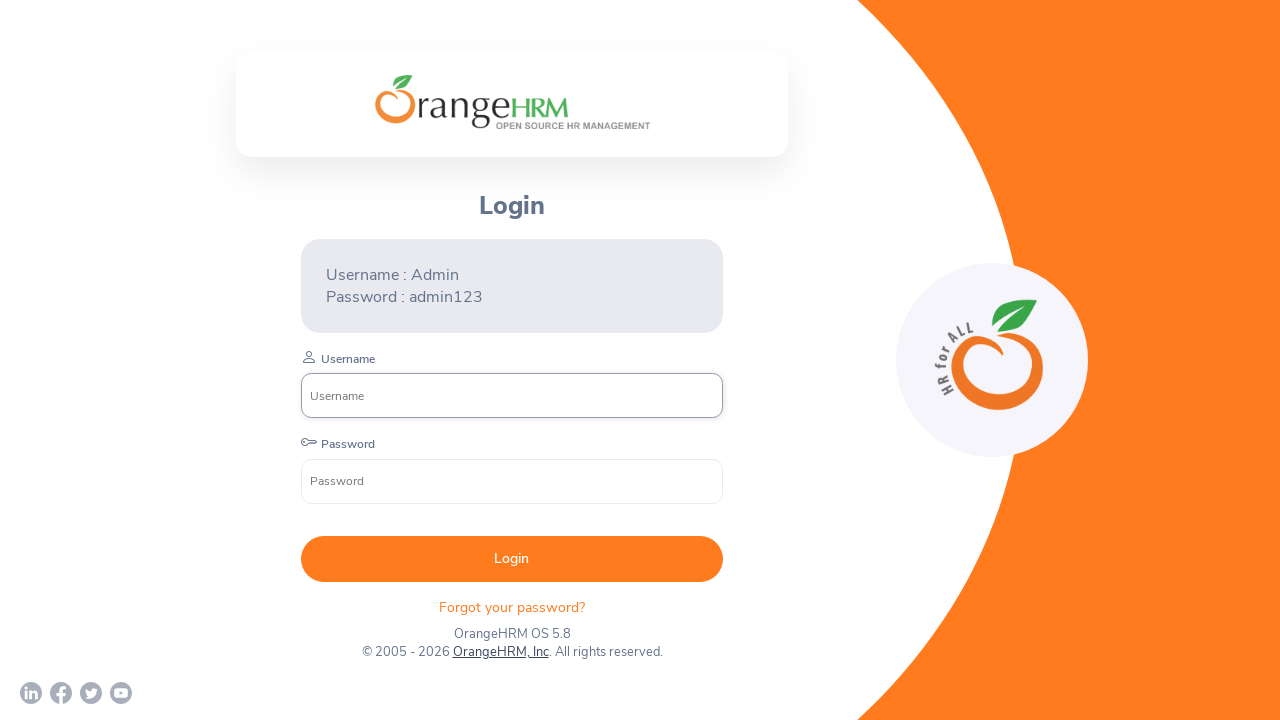

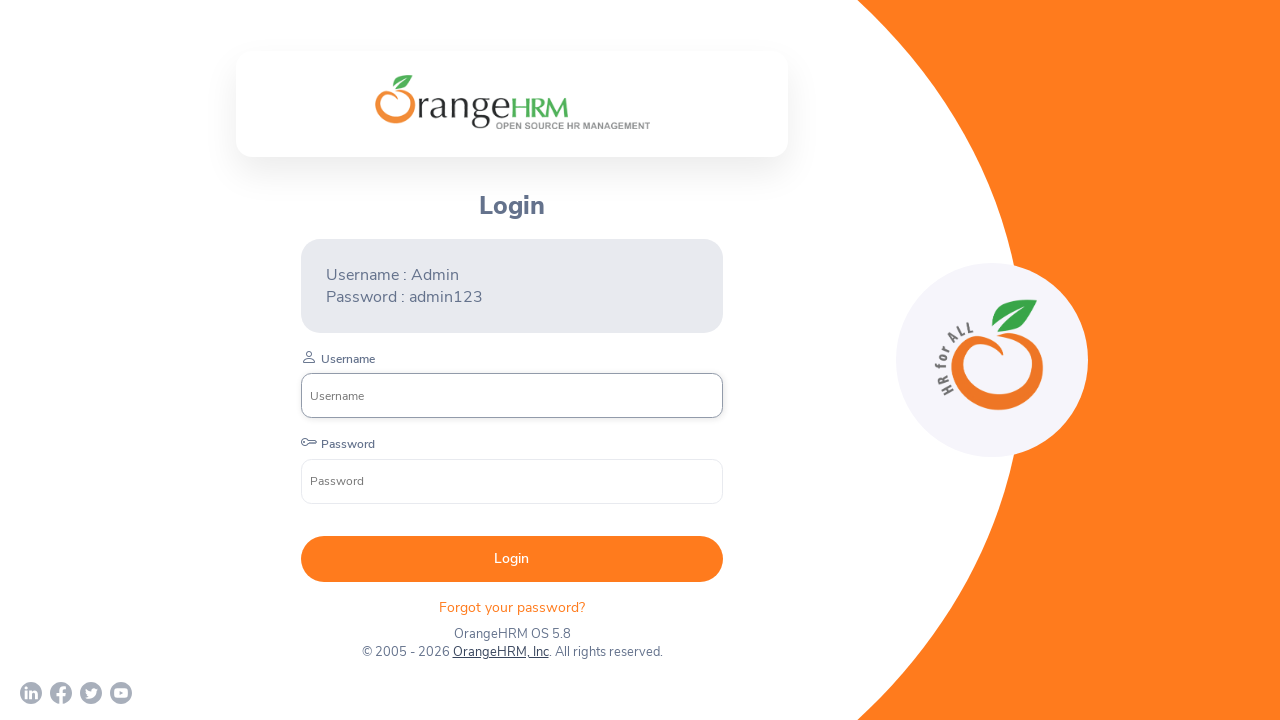